Tests BigBasket search functionality by searching for "watermelon" products, waiting for results to load, and verifying product listings are displayed with pricing information.

Starting URL: https://www.bigbasket.com/

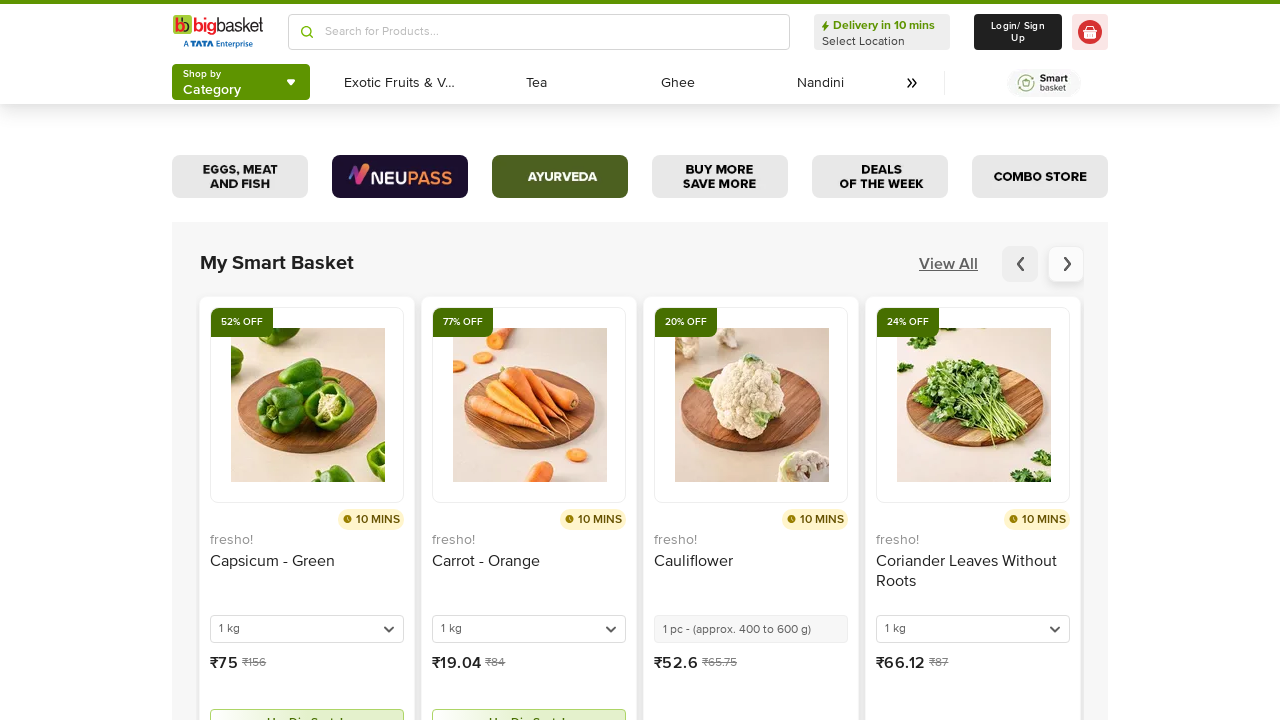

Filled search box with 'watermelon' on input[placeholder]
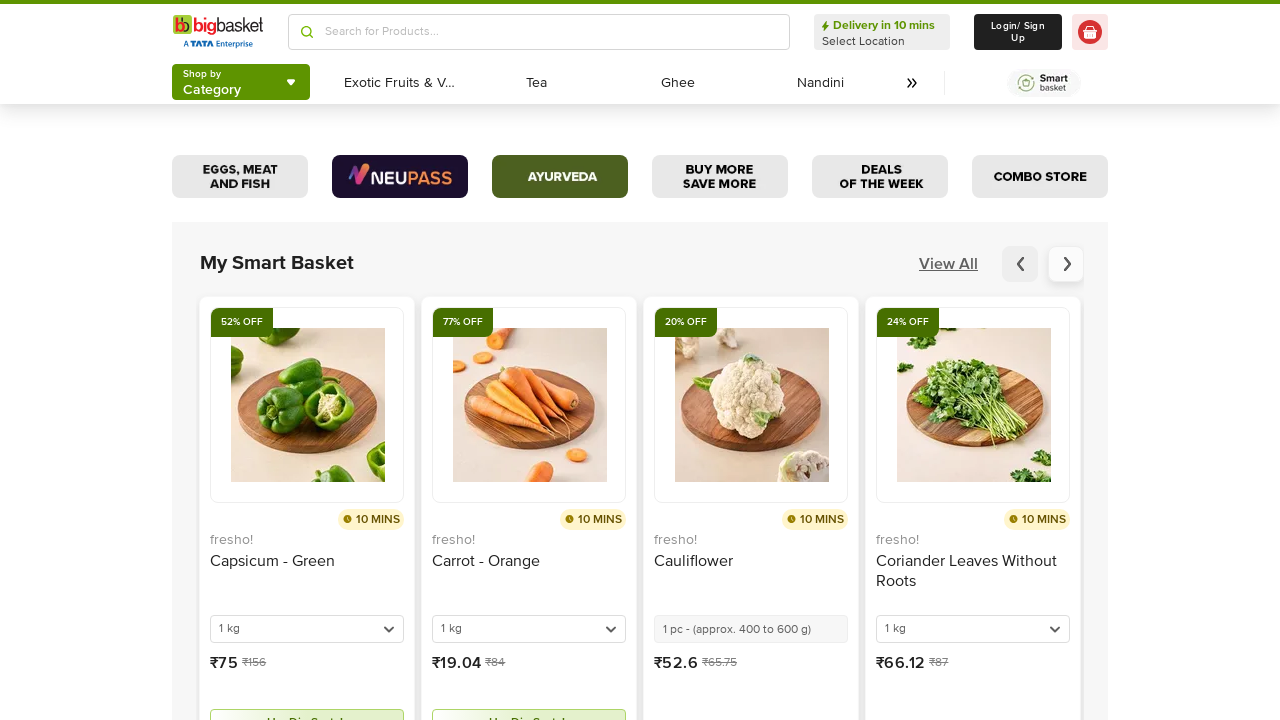

Pressed Enter to submit watermelon search on input[placeholder]
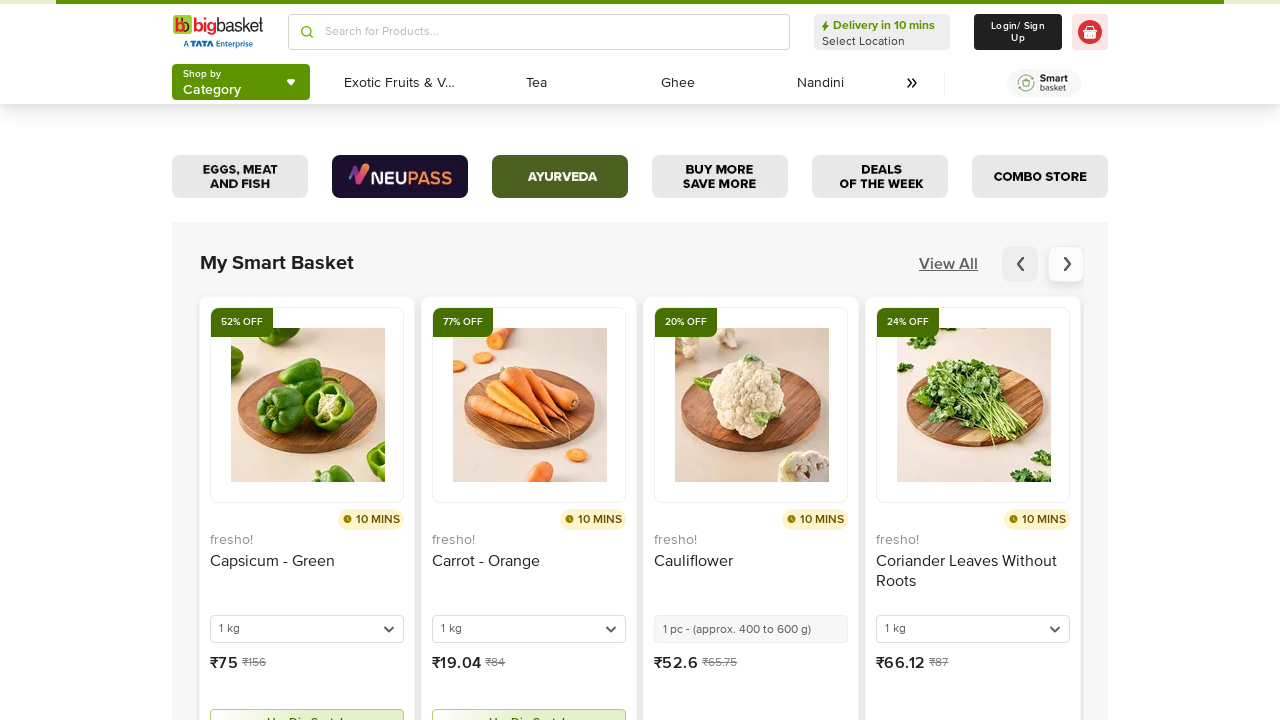

Waited 3 seconds for search results to load
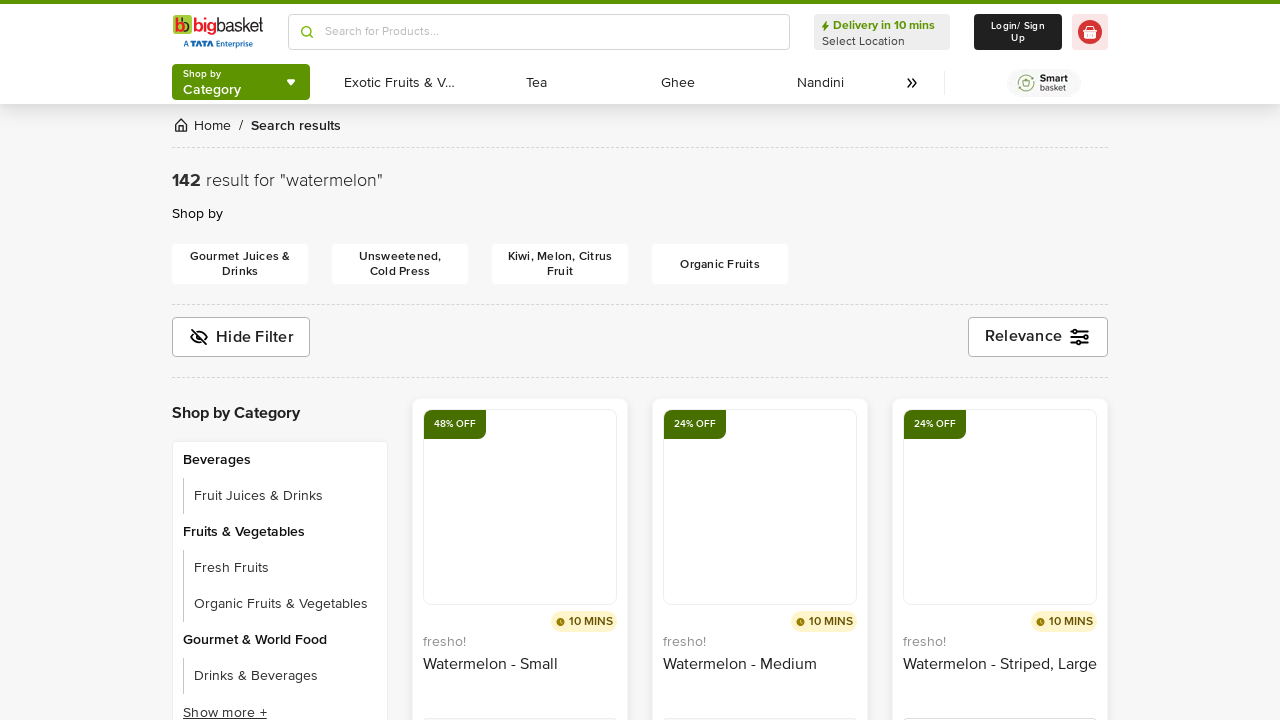

Product listing titles loaded
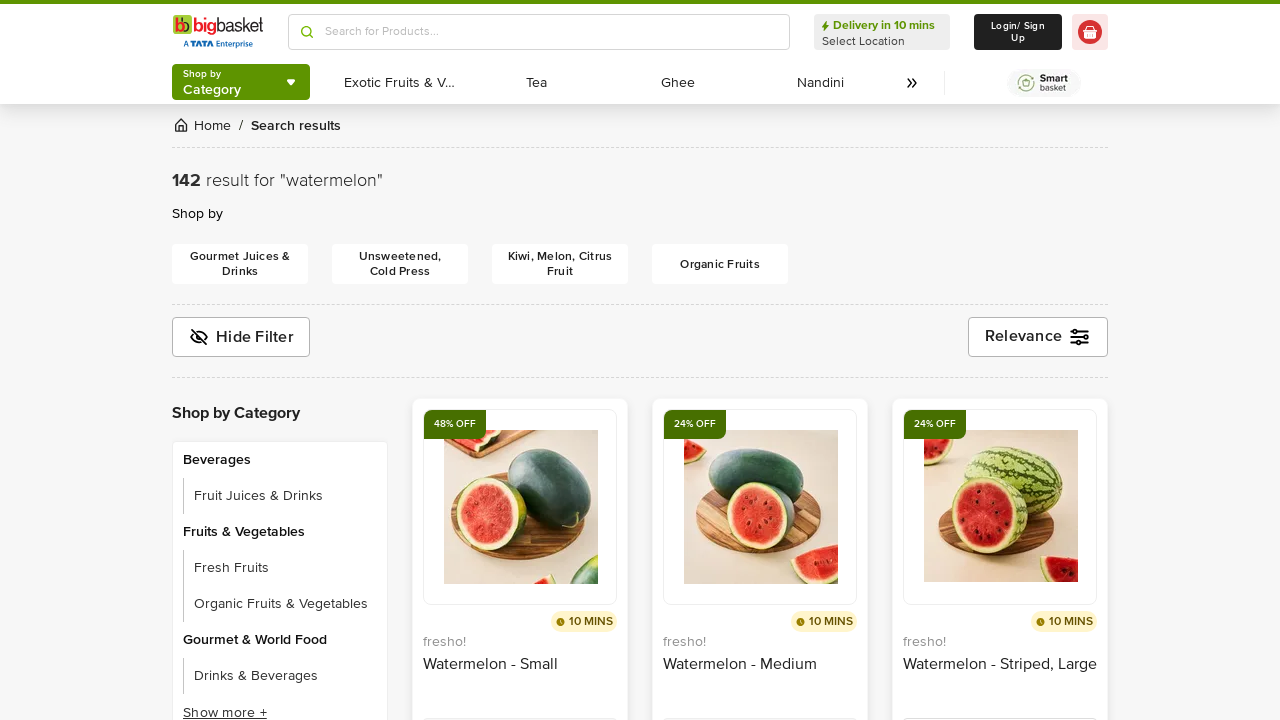

Product pricing information loaded and displayed
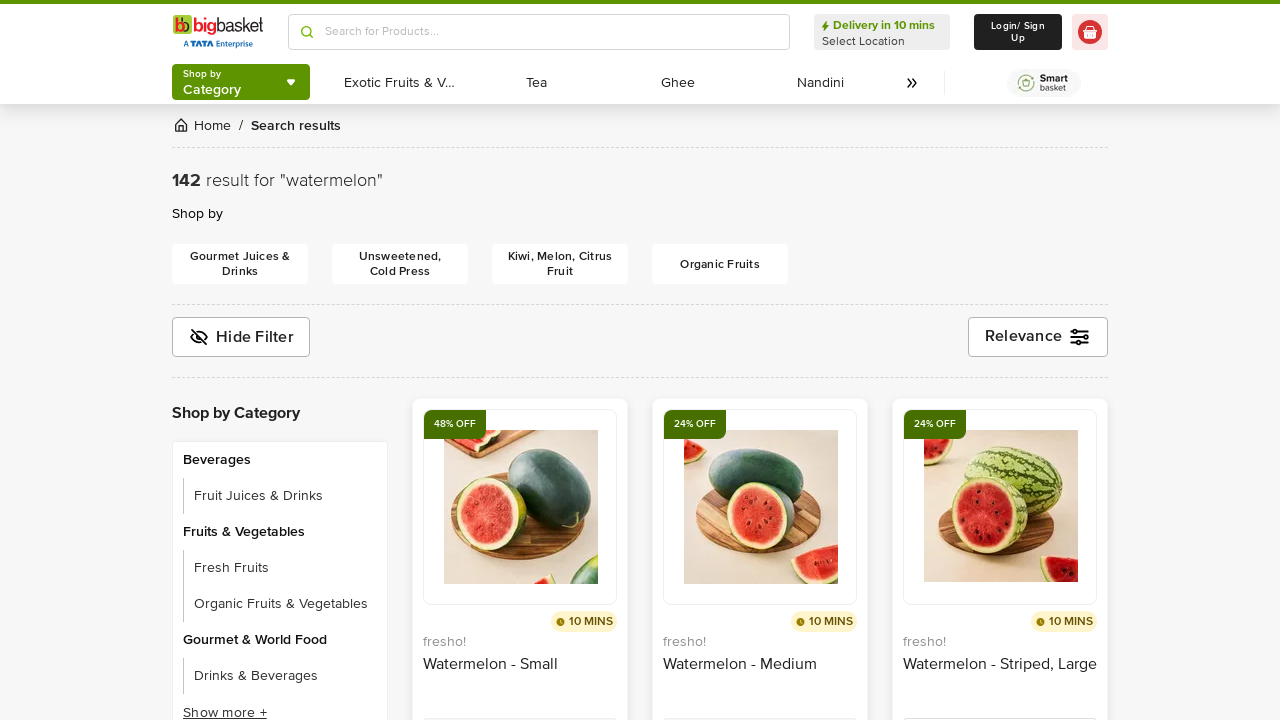

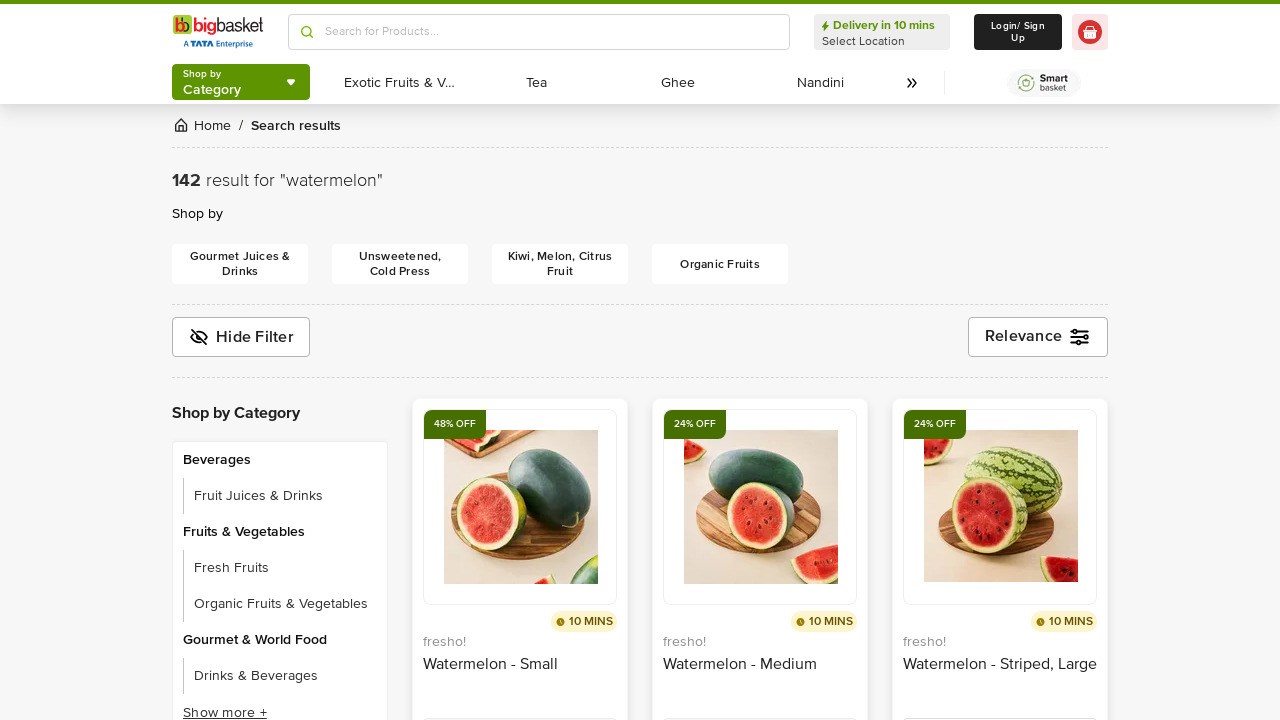